Navigates to Sberbank website and sets window size

Starting URL: https://www.sberbank.ru/

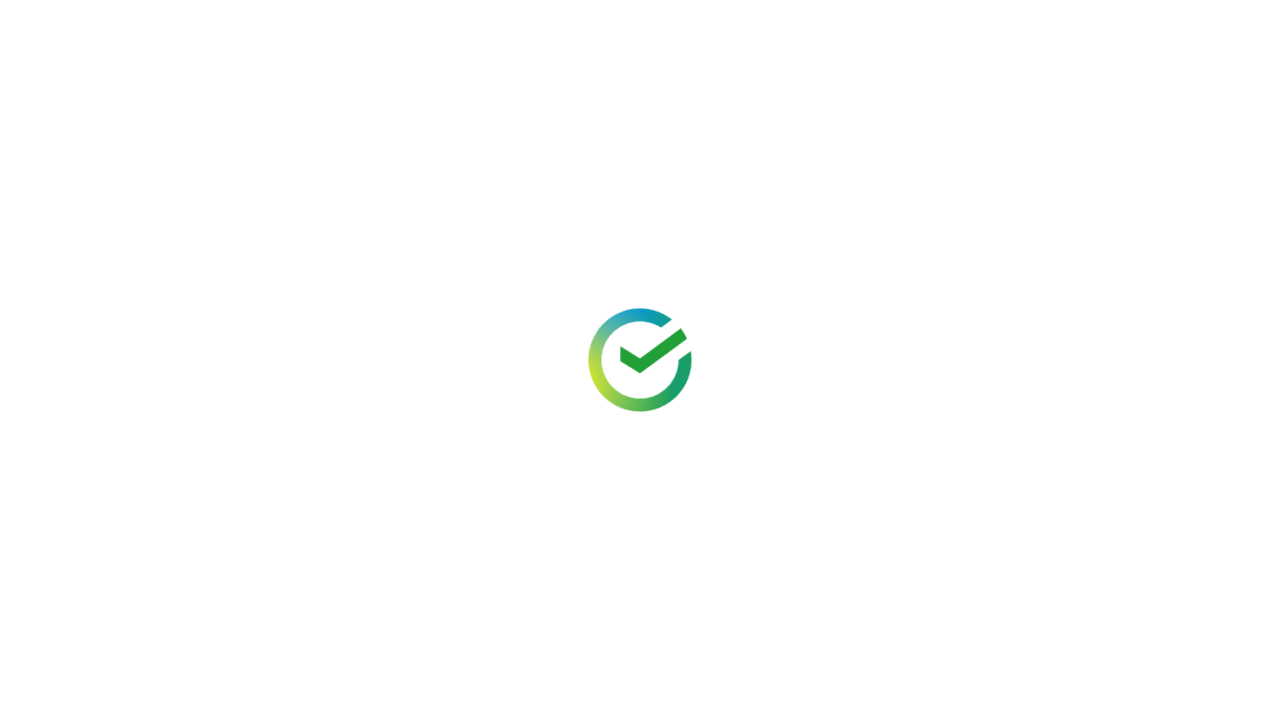

Waited for Sberbank website to load with networkidle state
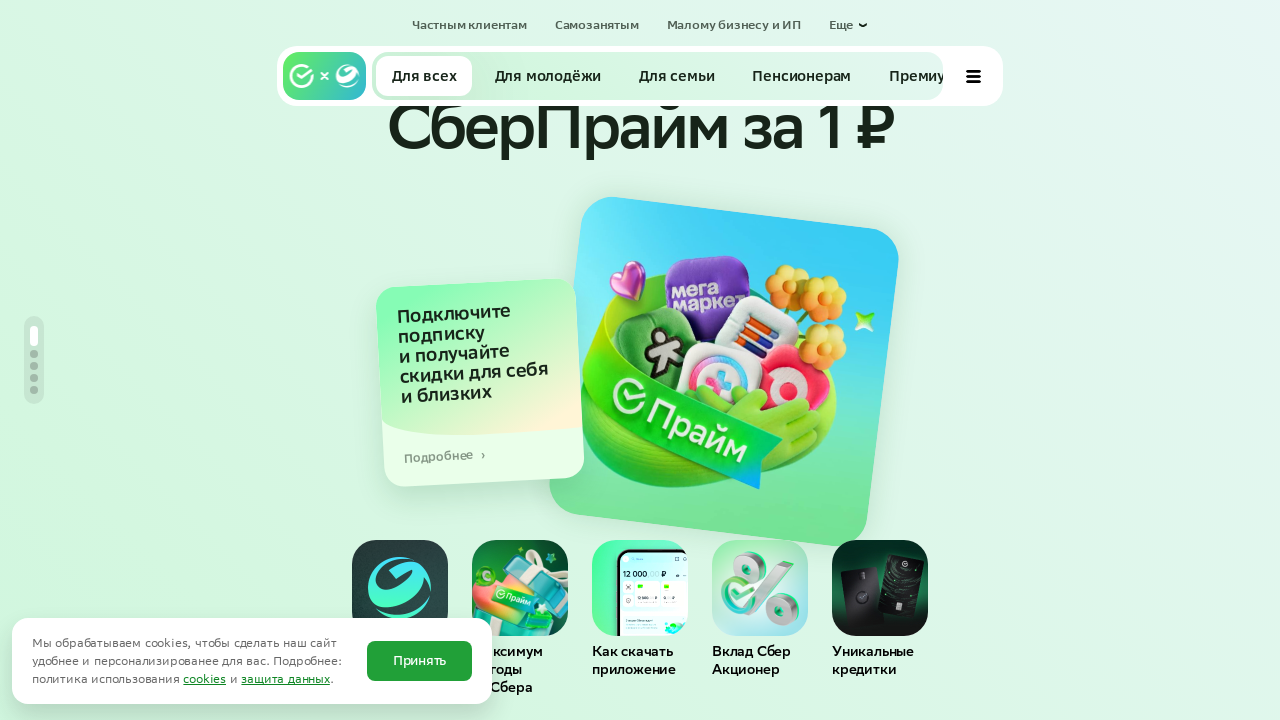

Set window size to 1280x720
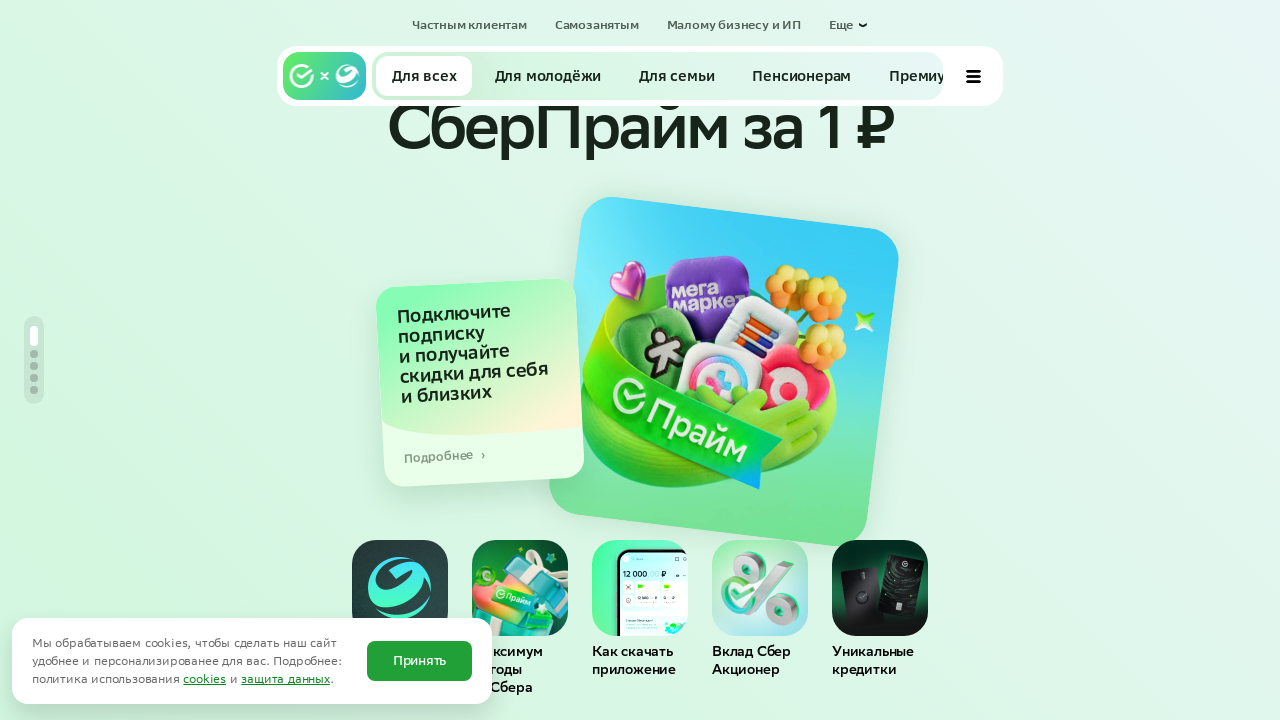

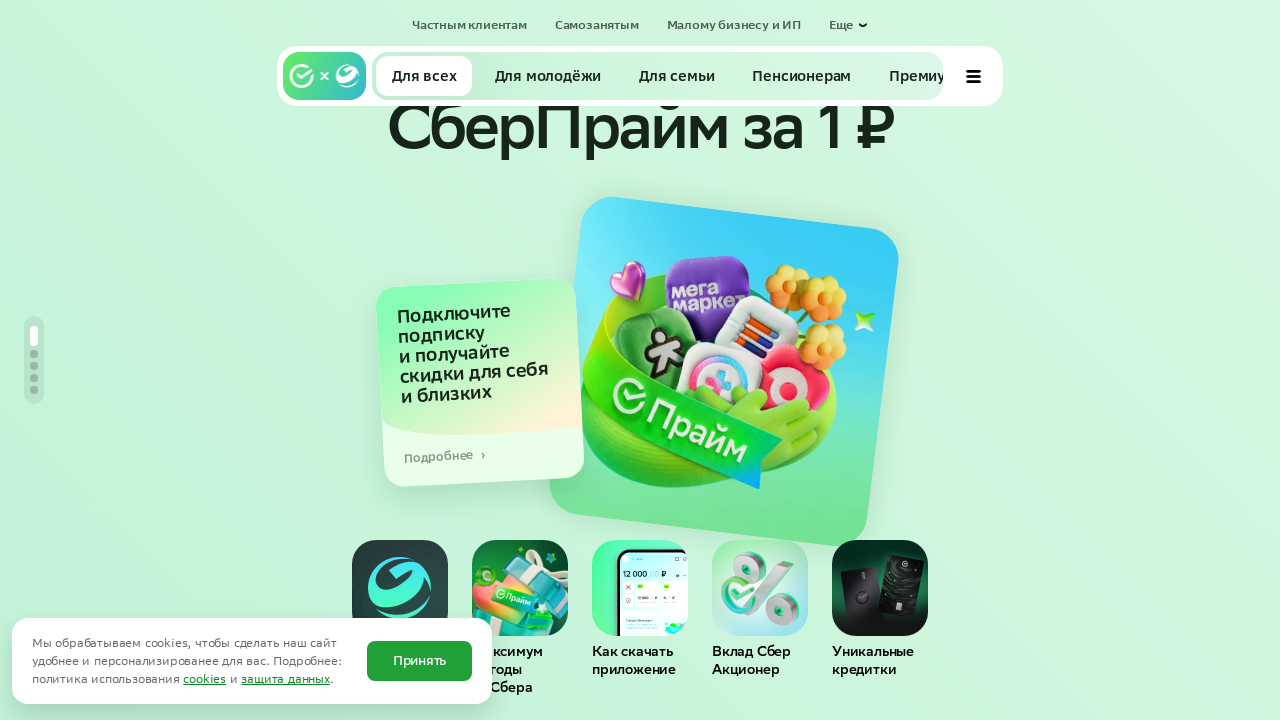